Tests that the todo counter displays the correct number of items as todos are added

Starting URL: https://demo.playwright.dev/todomvc

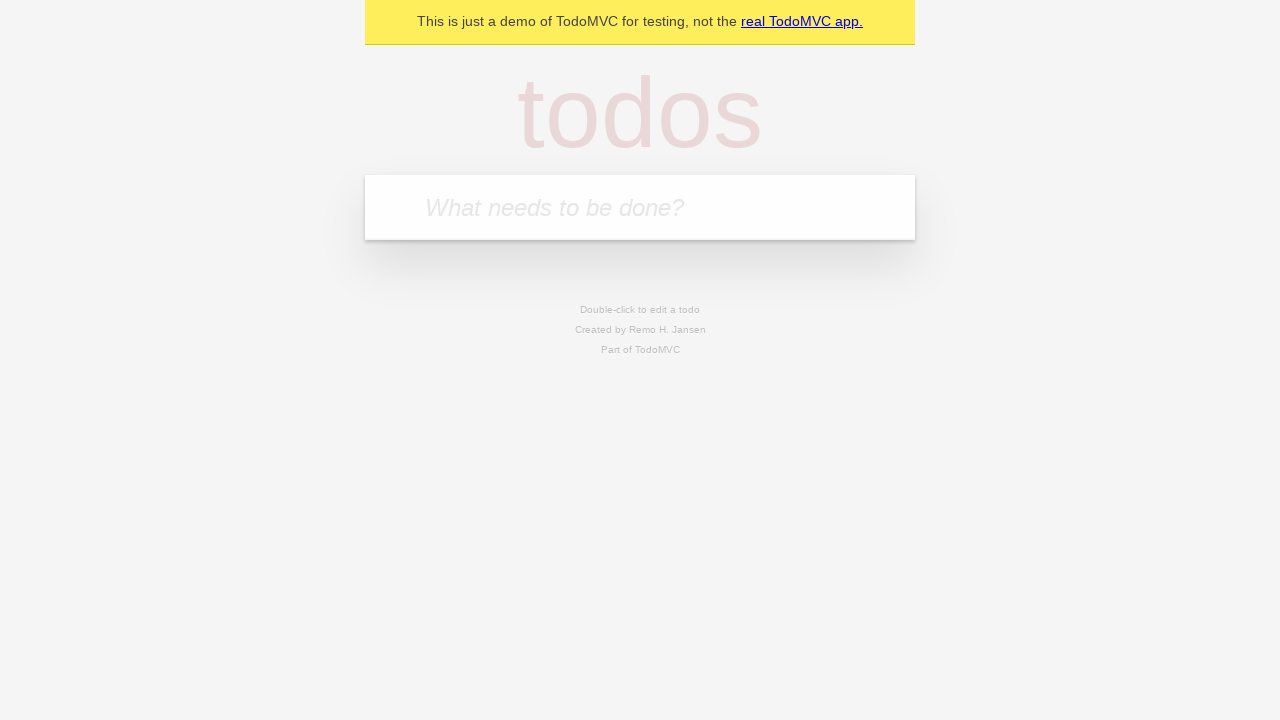

Located the todo input field with placeholder 'What needs to be done?'
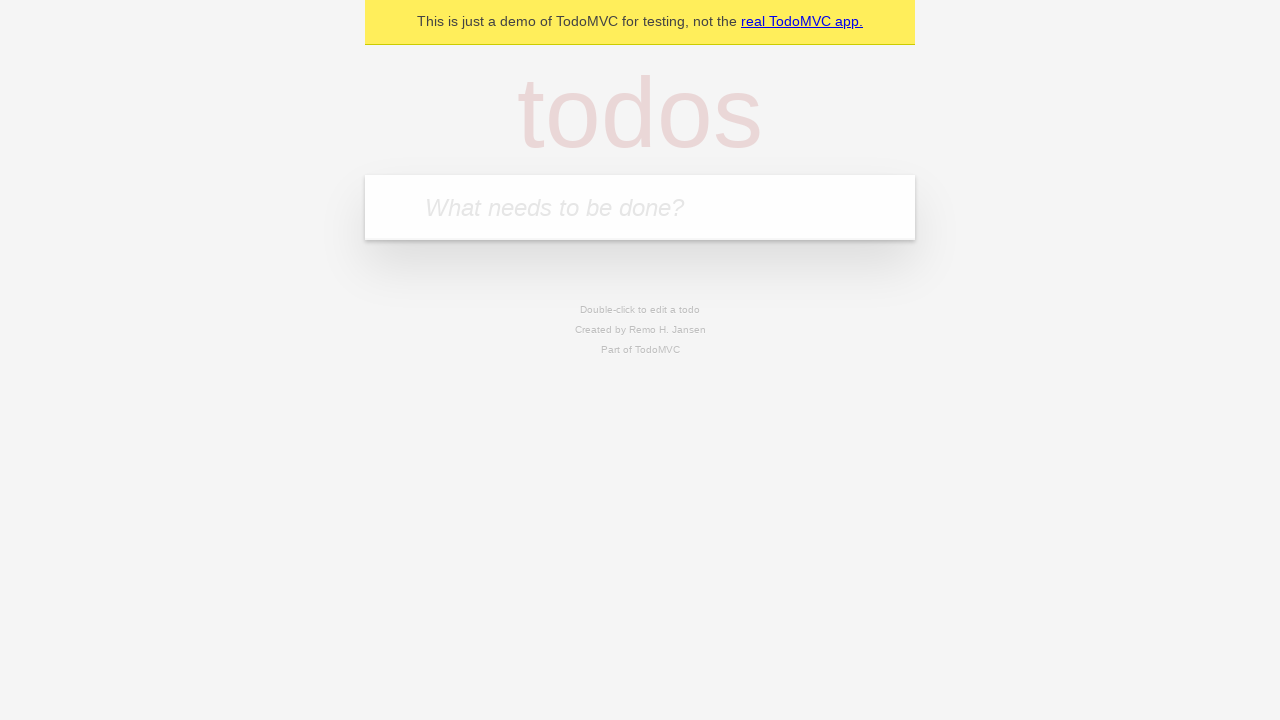

Filled todo input with 'buy some cheese' on internal:attr=[placeholder="What needs to be done?"i]
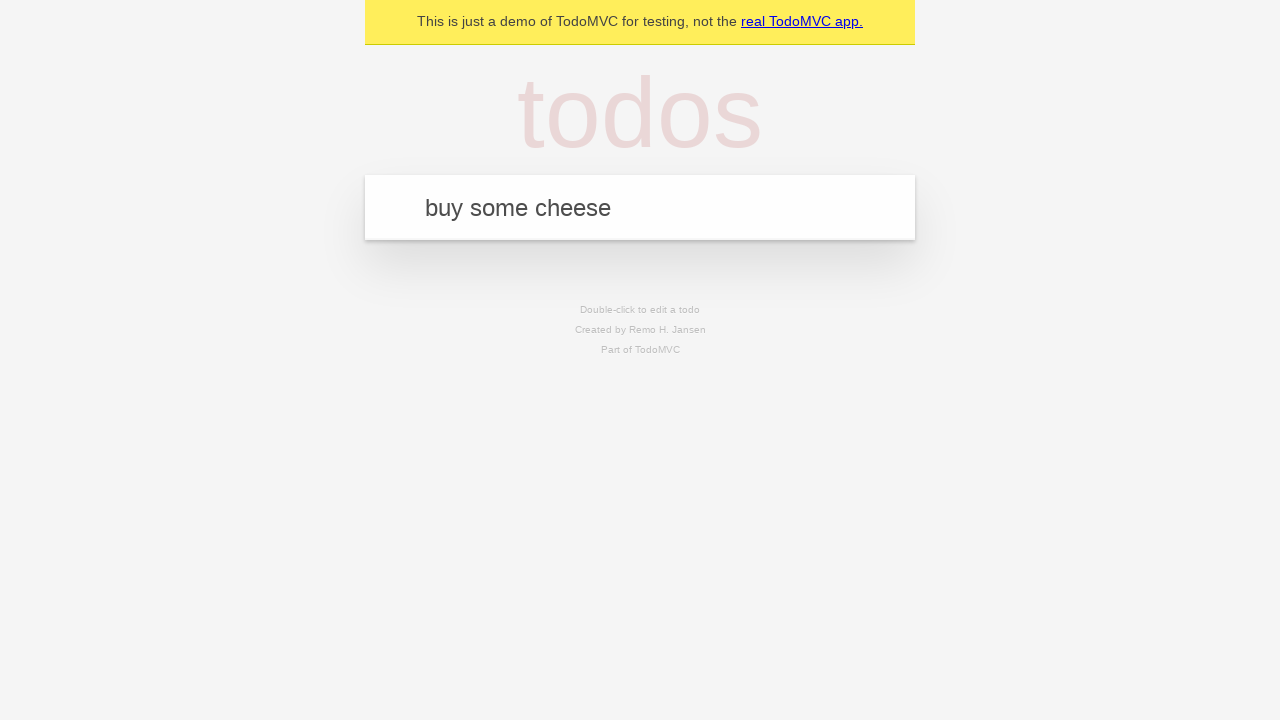

Pressed Enter to add first todo item on internal:attr=[placeholder="What needs to be done?"i]
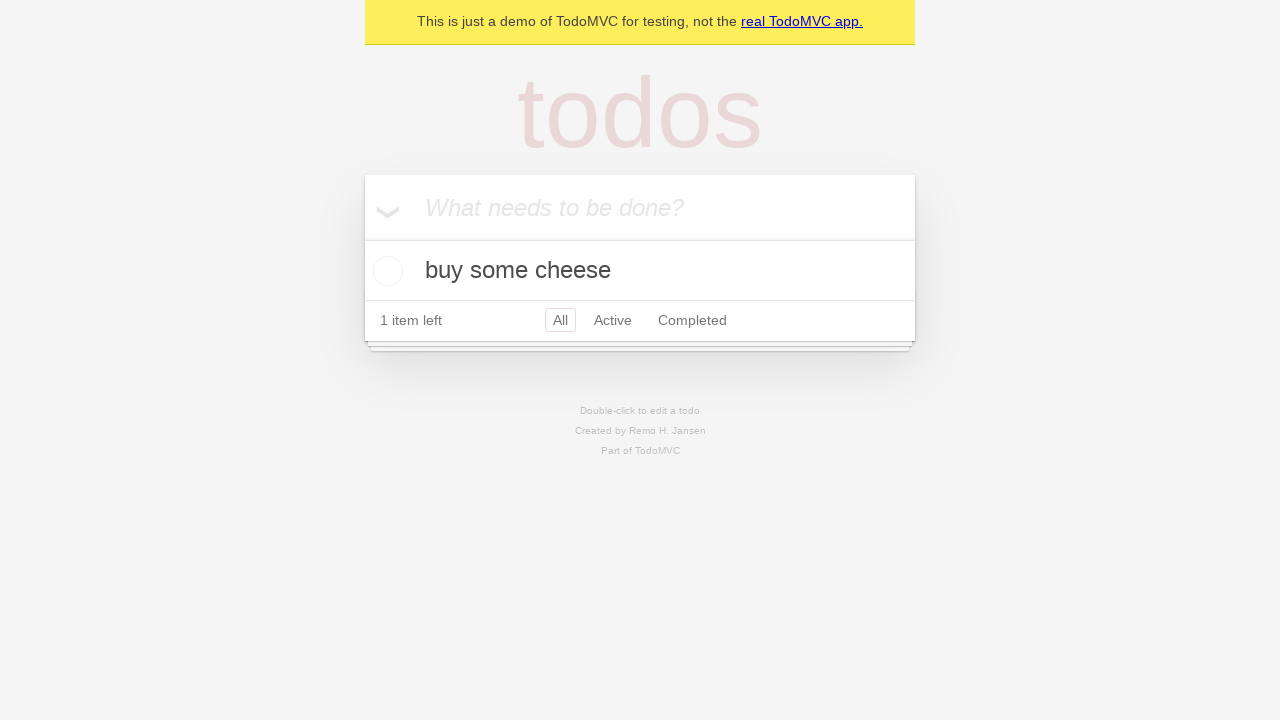

Todo counter element appeared after adding first item
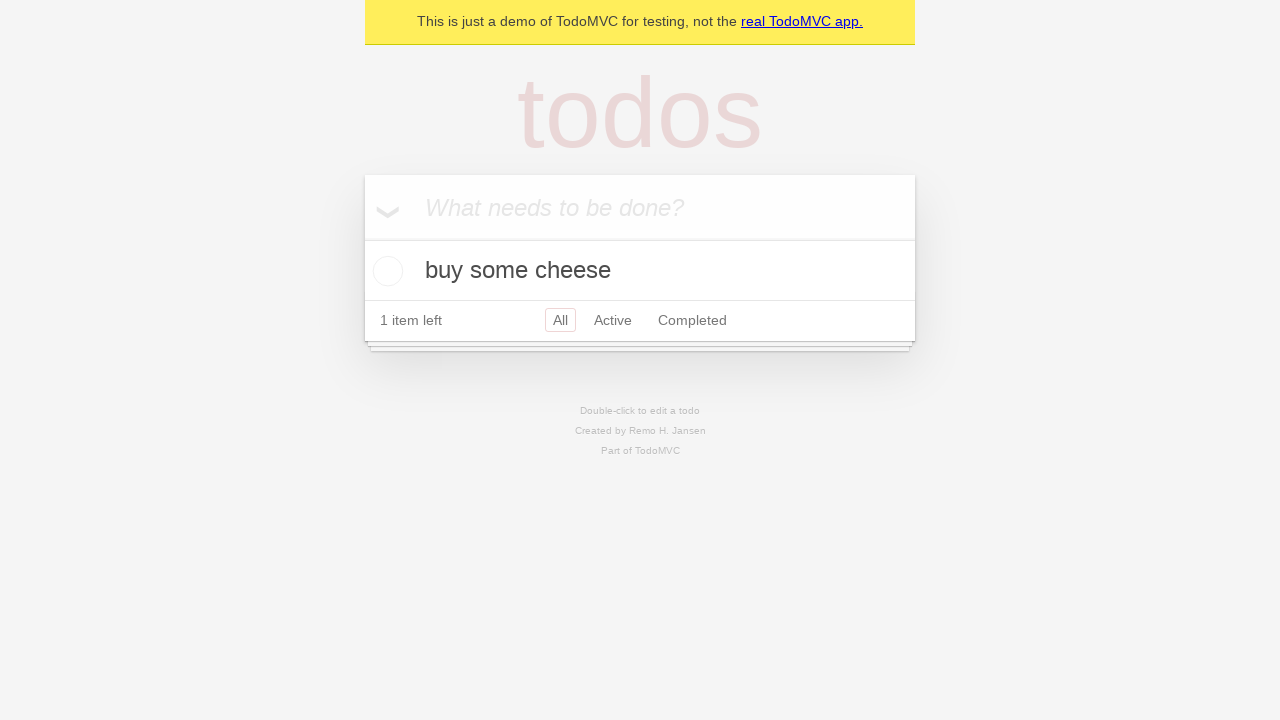

Filled todo input with 'feed the cat' on internal:attr=[placeholder="What needs to be done?"i]
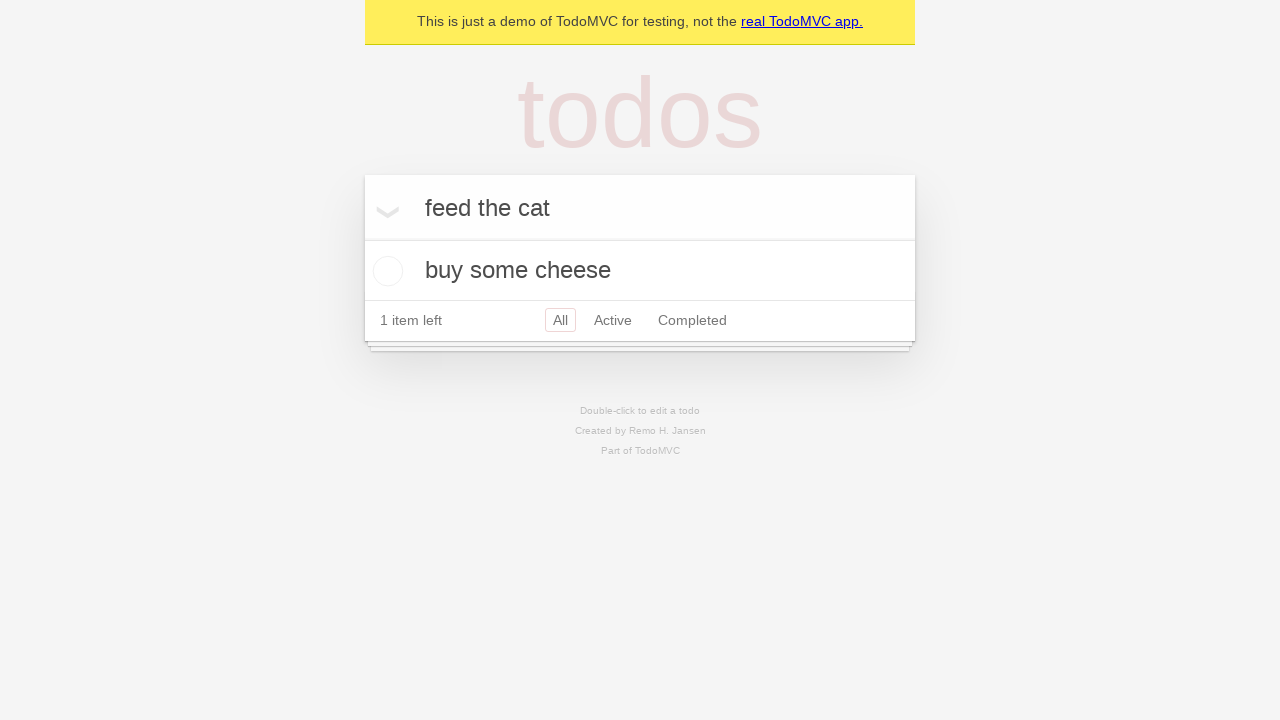

Pressed Enter to add second todo item on internal:attr=[placeholder="What needs to be done?"i]
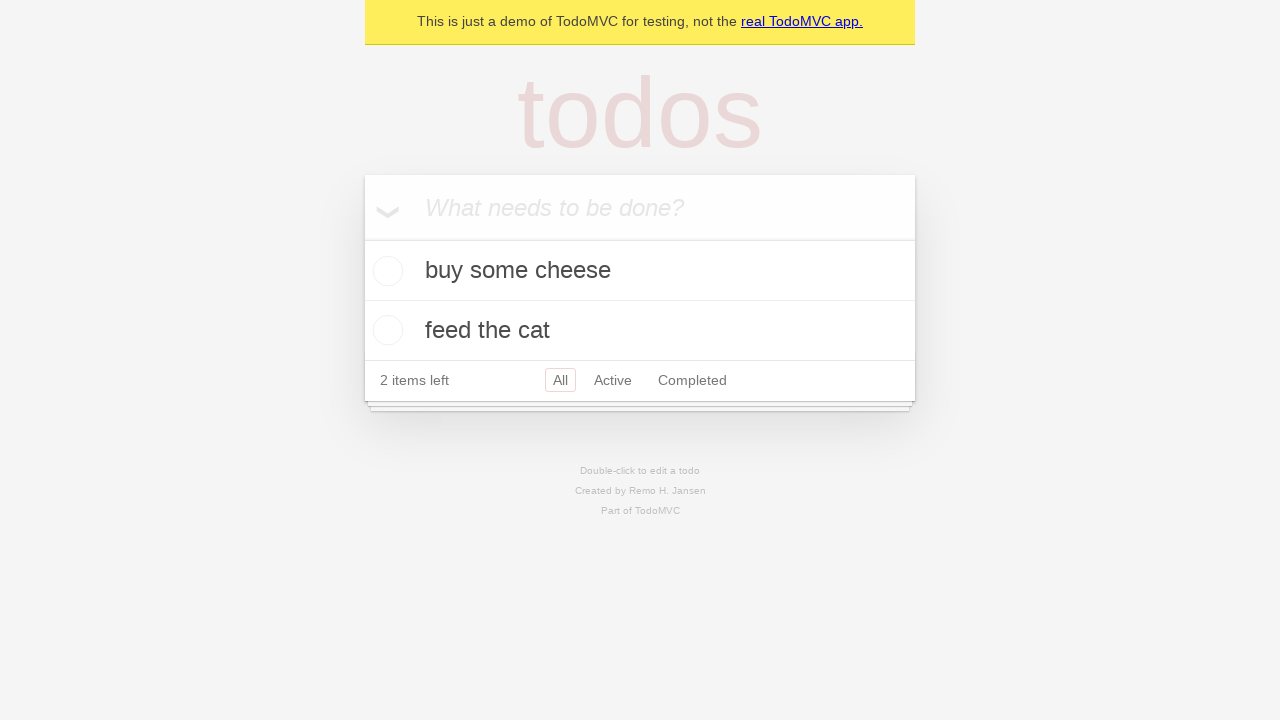

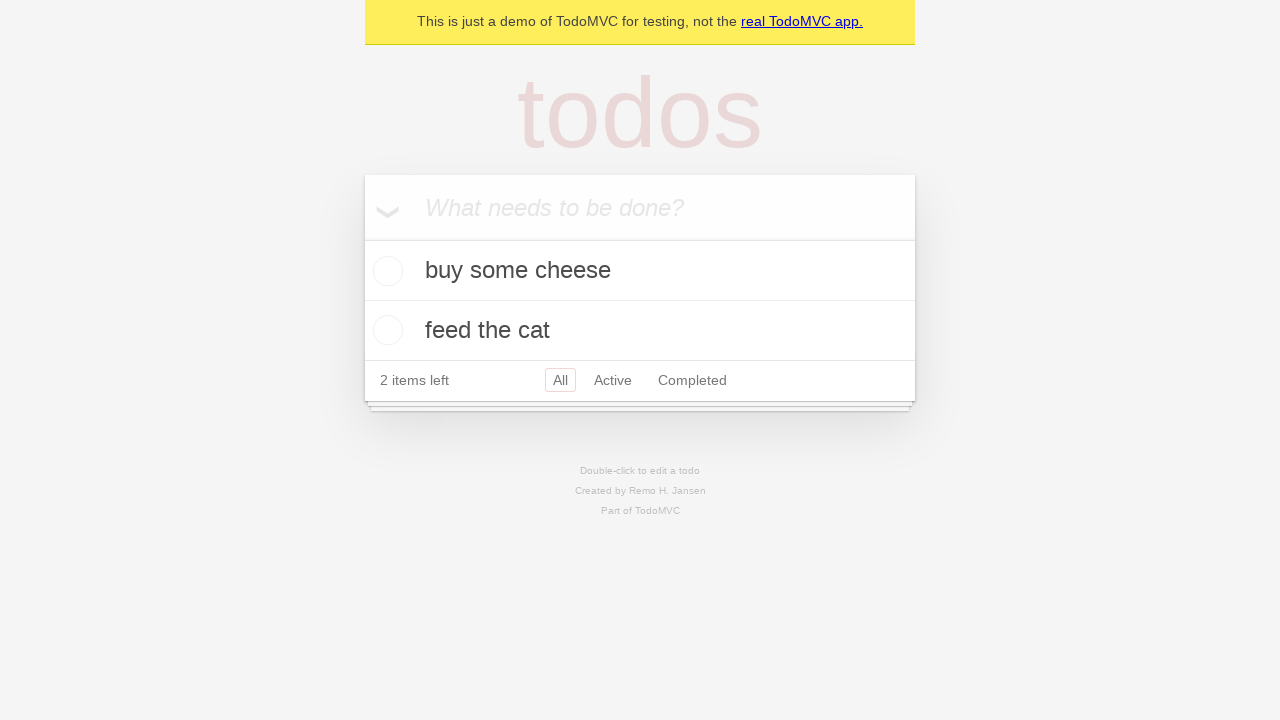